Tests a custom select dropdown by clicking to open and selecting an option

Starting URL: https://demoqa.com/

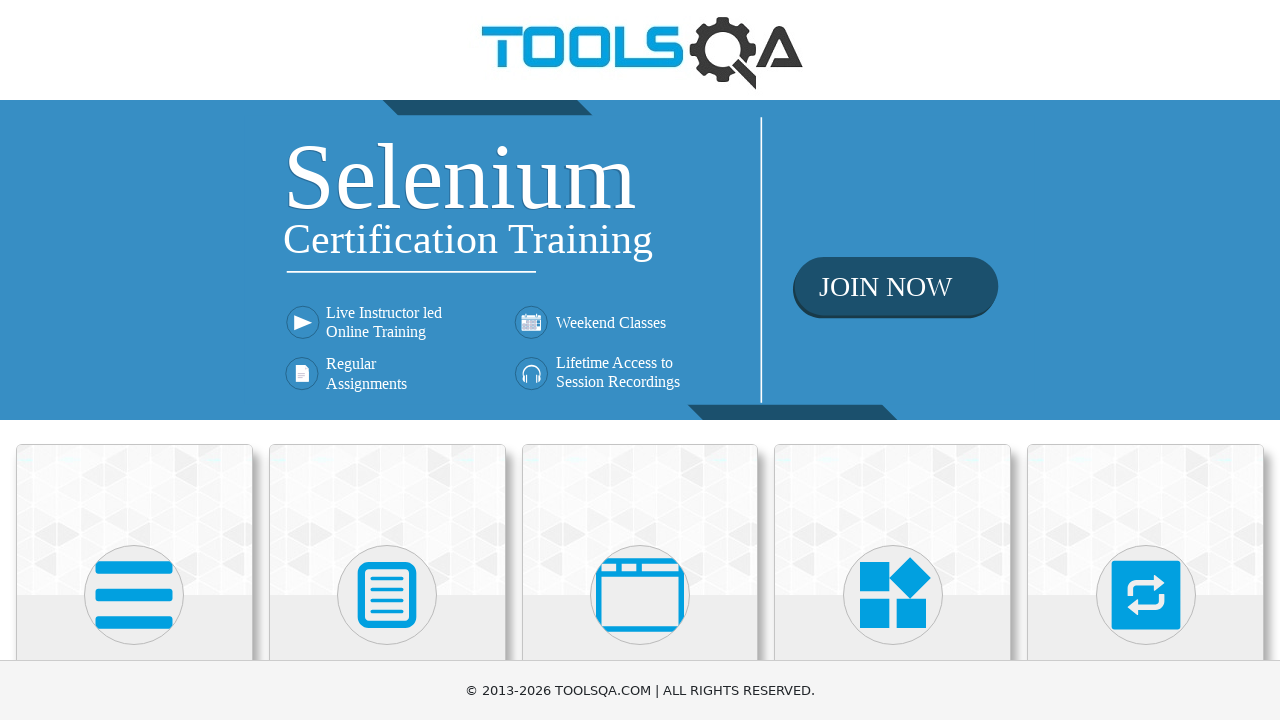

Clicked on Widgets card at (893, 360) on xpath=//h5[text()='Widgets']
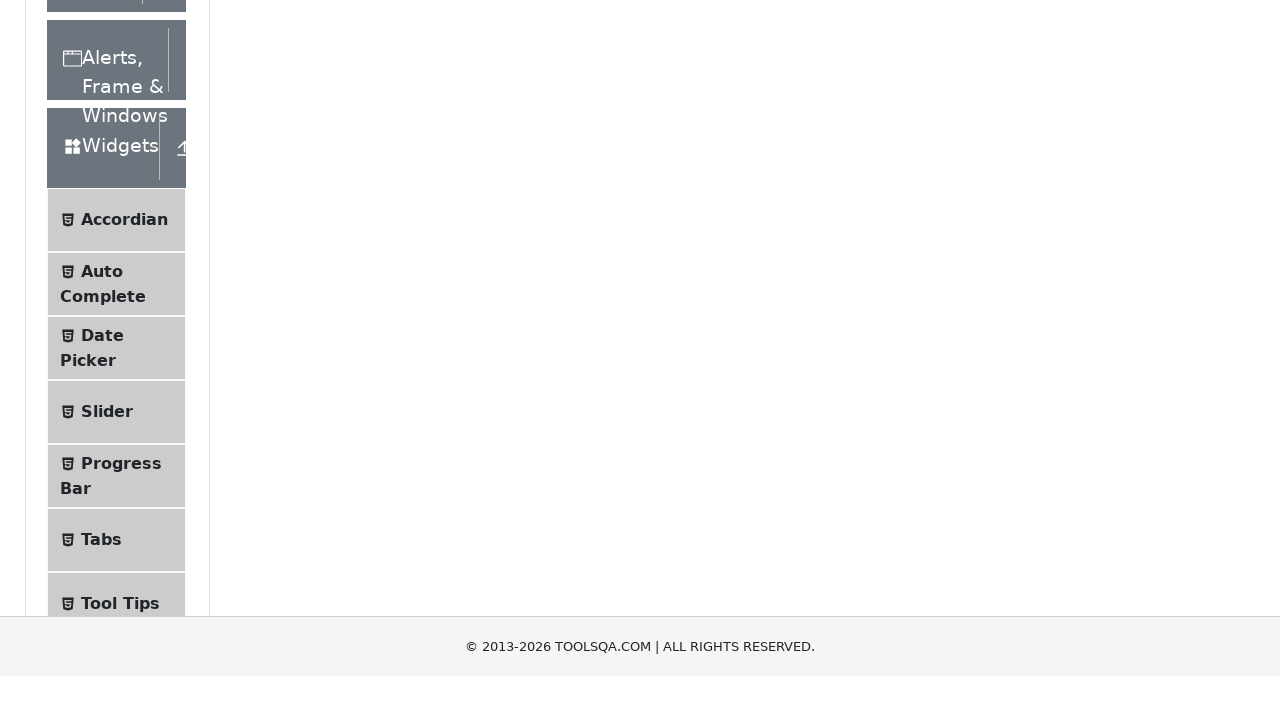

Clicked on Select Menu menu item at (109, 374) on xpath=//span[text()='Select Menu']
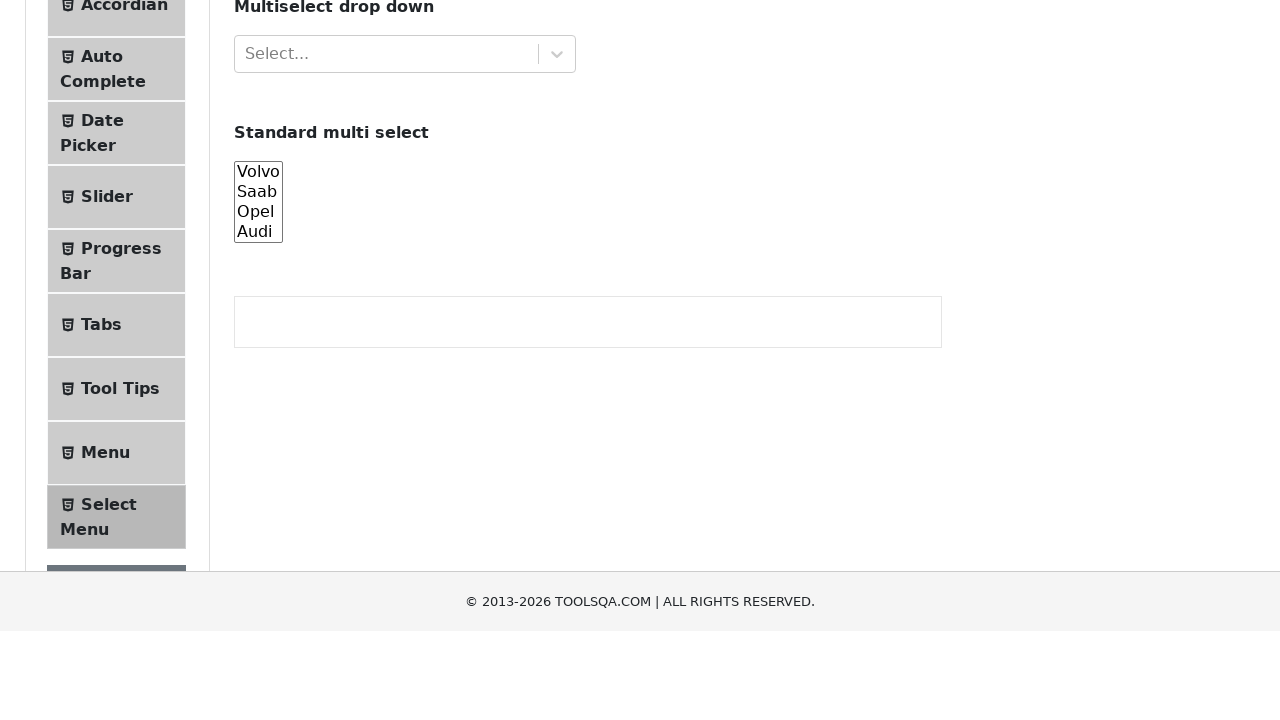

Clicked on the select one dropdown to open it at (405, 29) on #selectOne
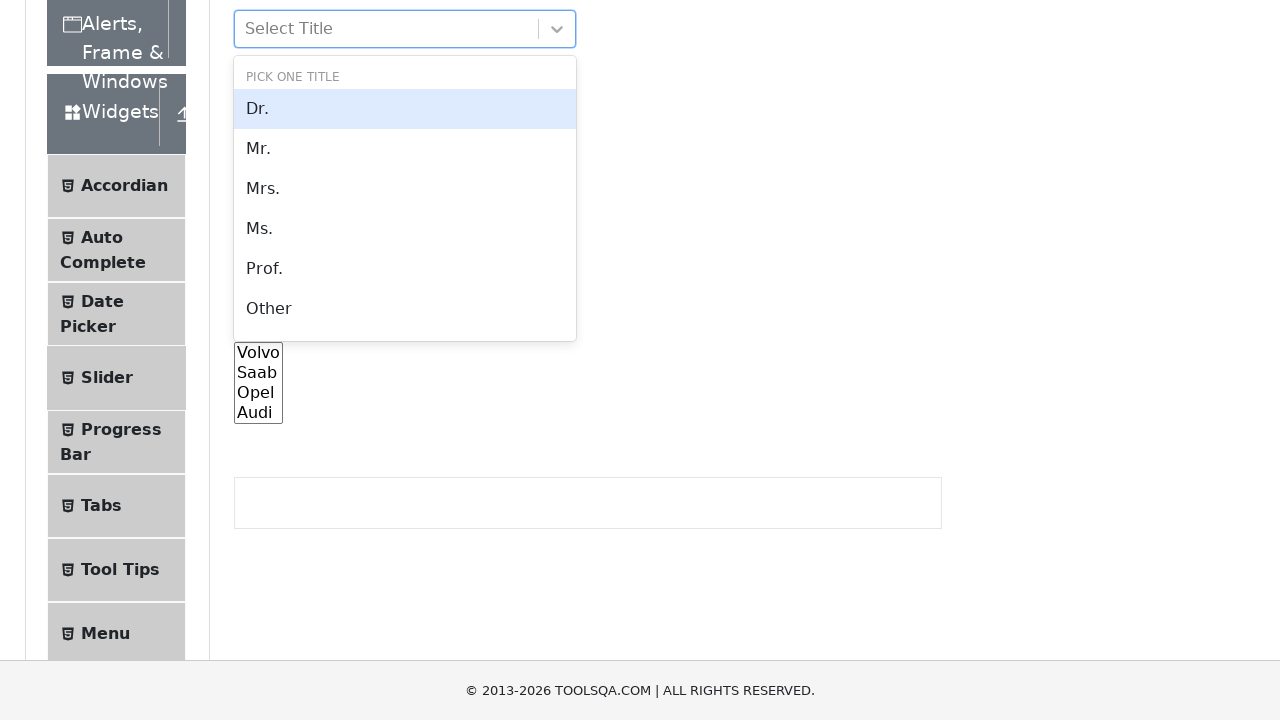

Selected 'Ms.' option from dropdown at (405, 229) on xpath=//div[contains(text(),'Ms.')]
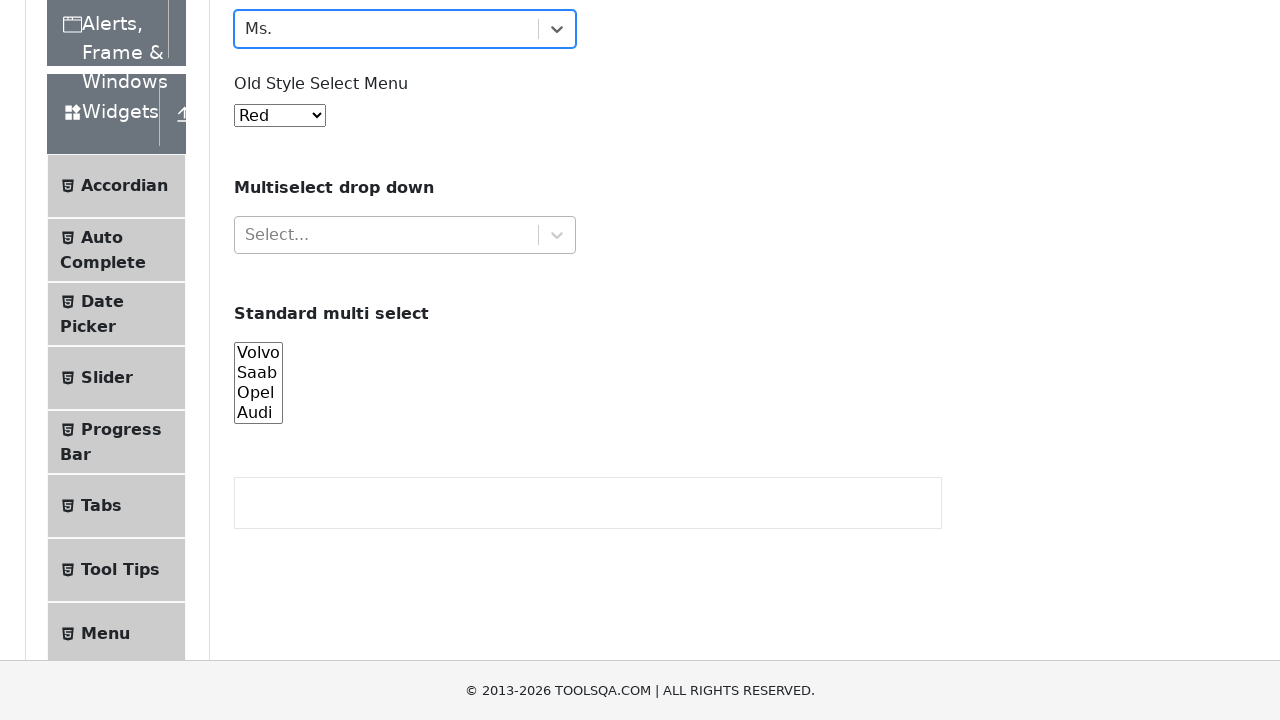

Verified that selection was made (singleValue element appeared)
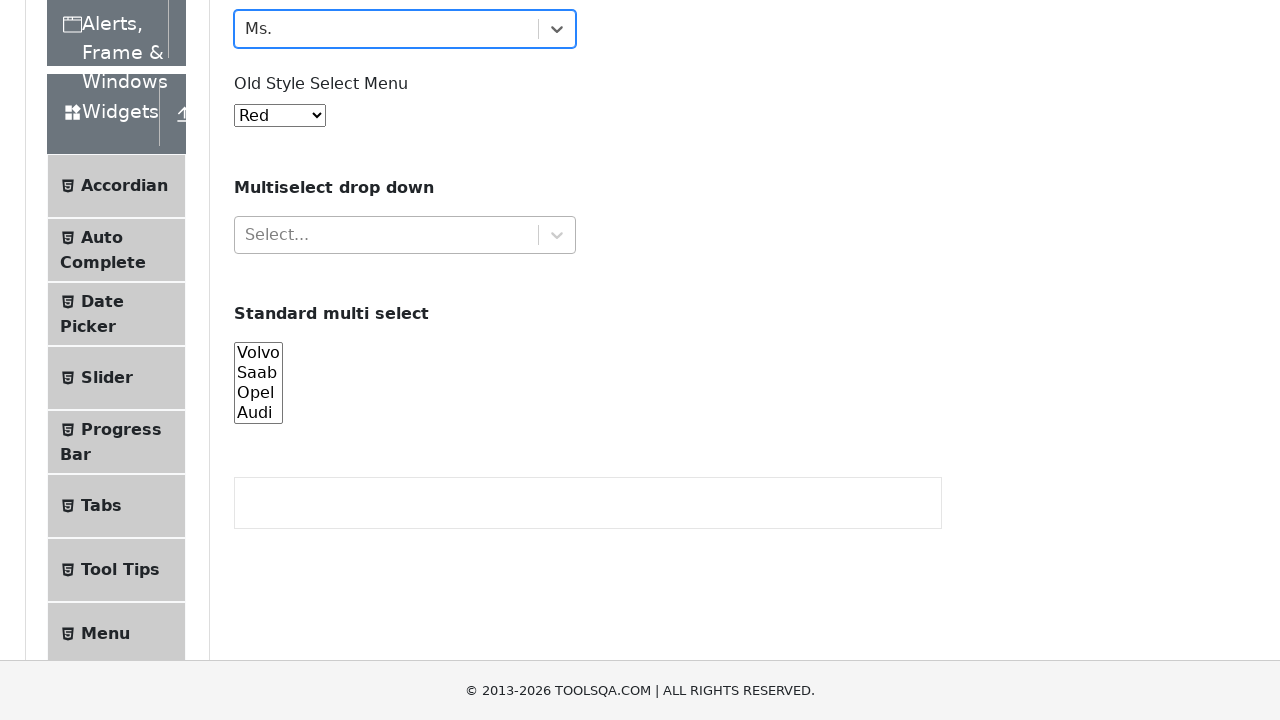

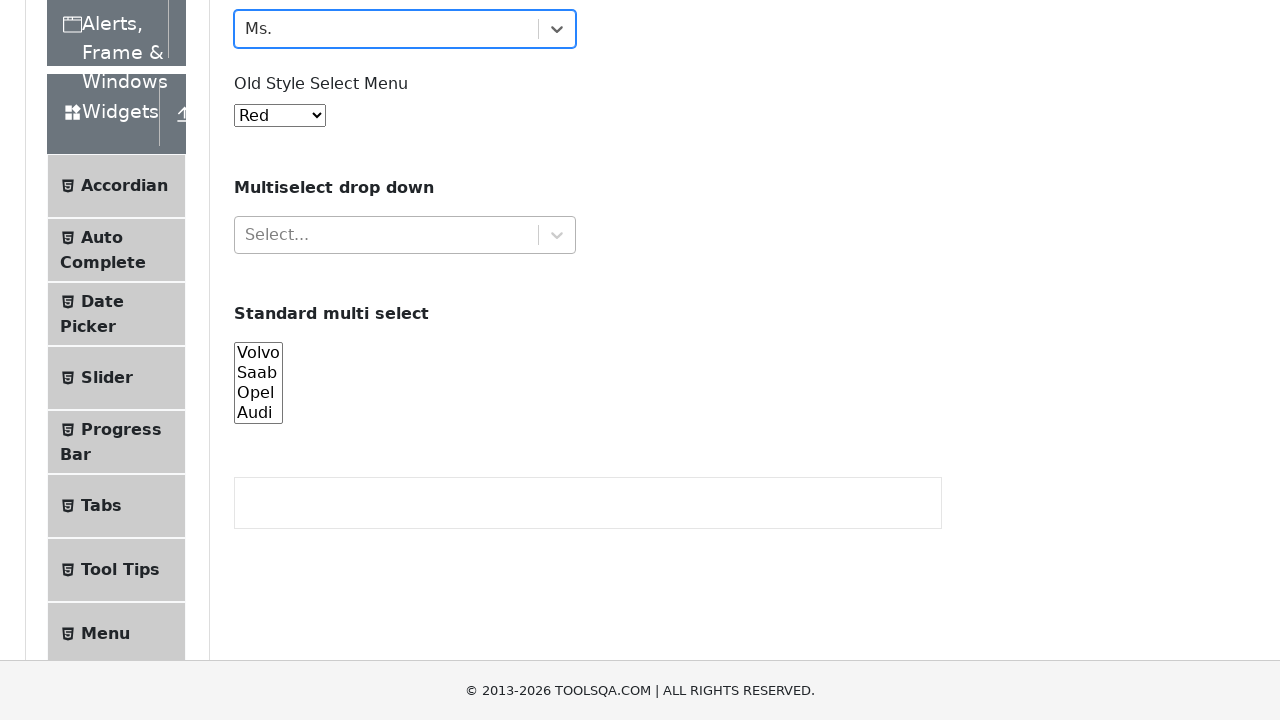